Navigates to the Mars weather data page and clicks through the previous 5 days of weather data using the navigation button

Starting URL: http://cab.inta-csic.es/rems/es/

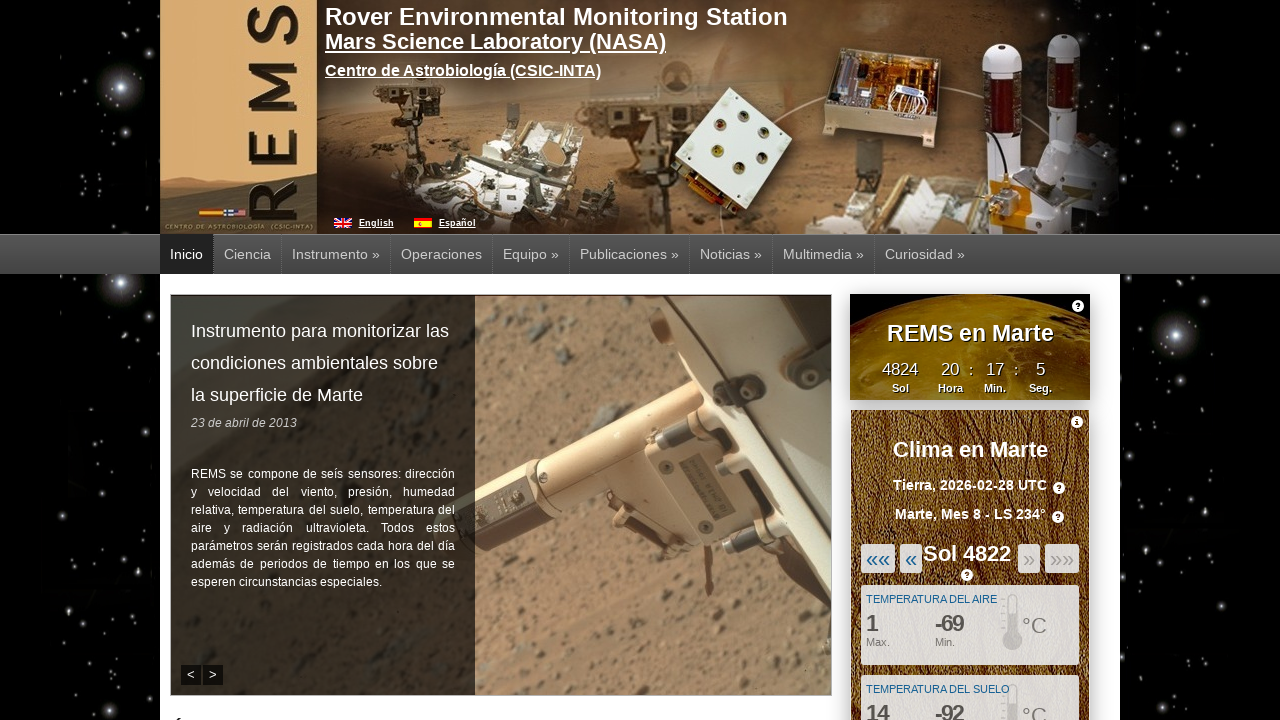

Main weather slide loaded and is visible
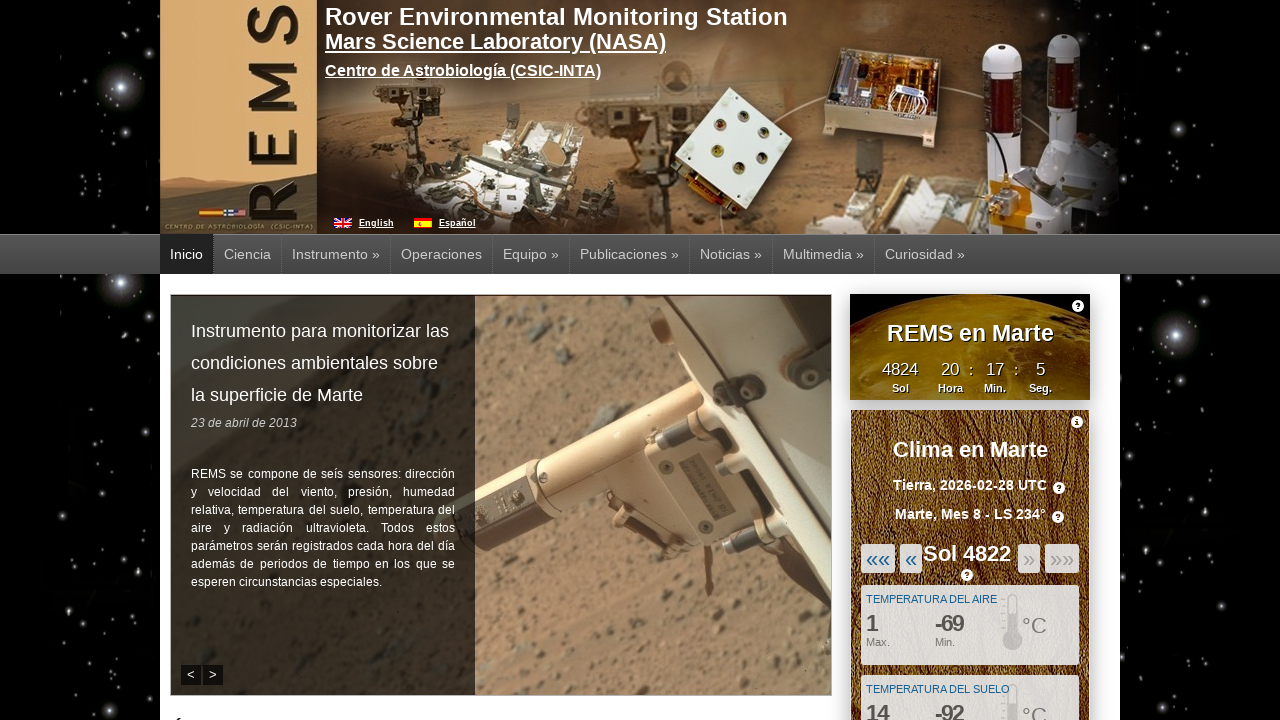

Clicked previous day button (iteration 1/5) at (911, 558) on #mw-previous
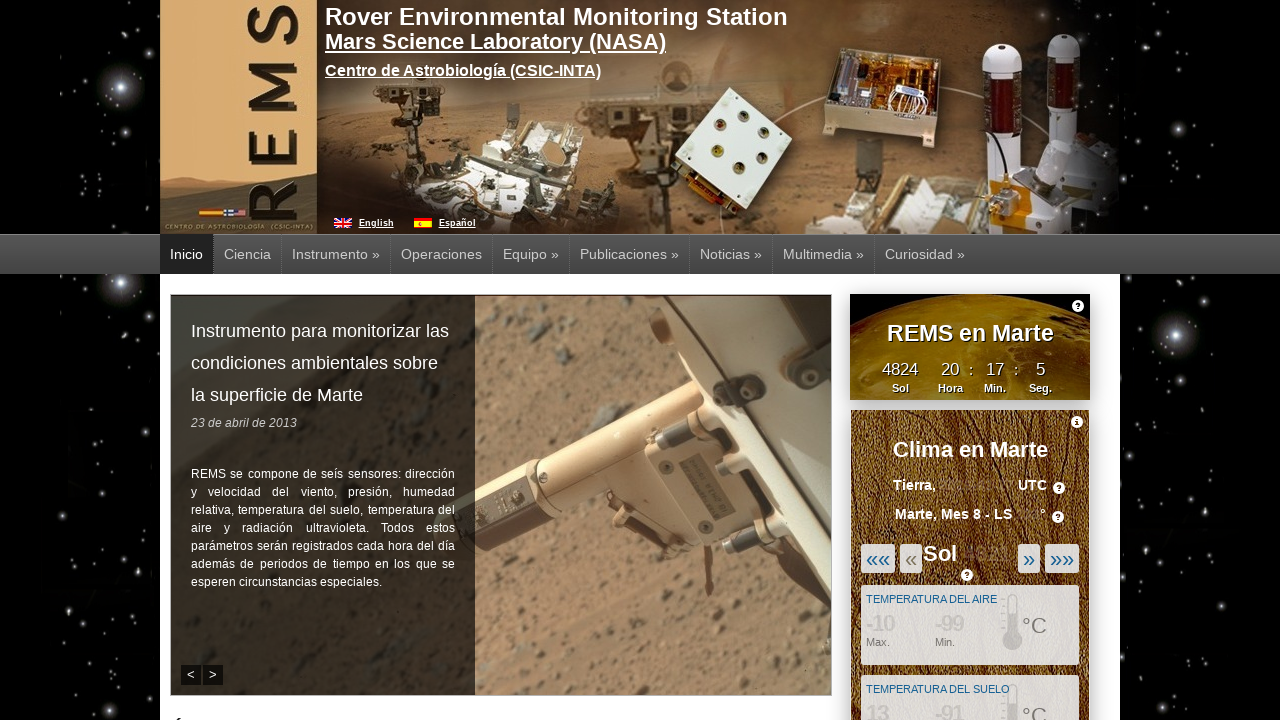

Waited for slide update animation to complete
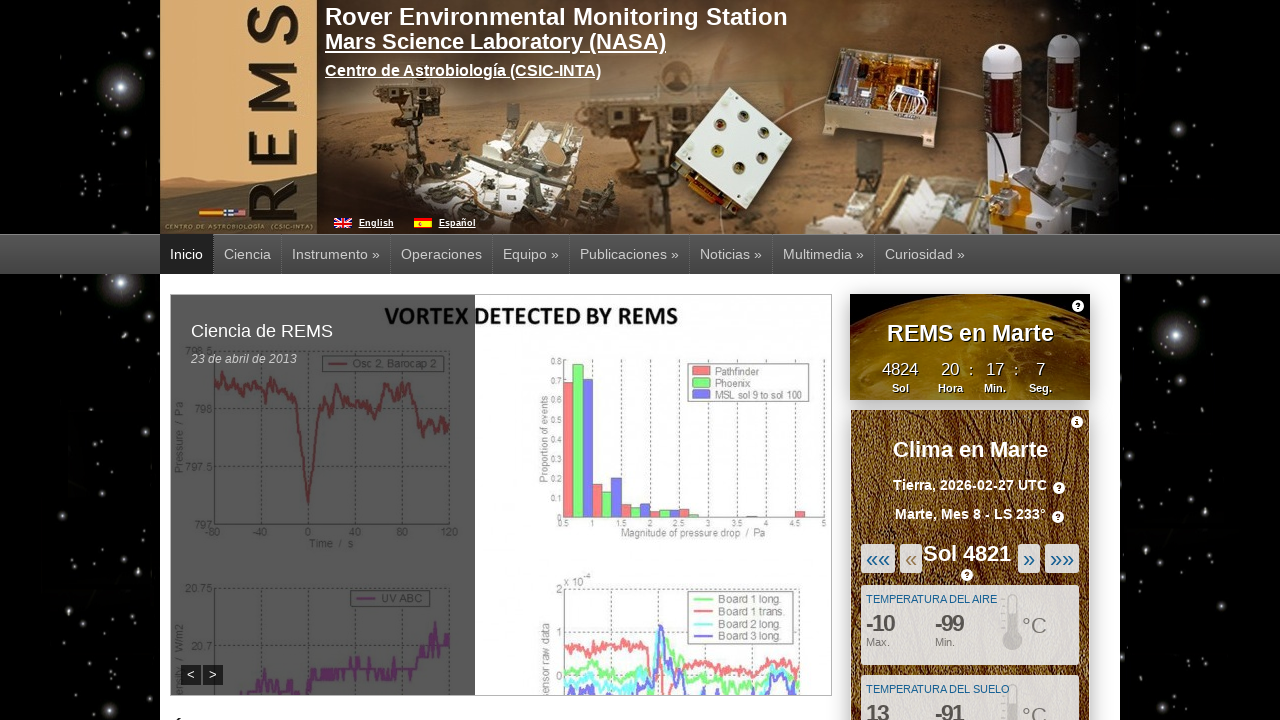

Verified main slide is still visible after navigation (day 1 of 5)
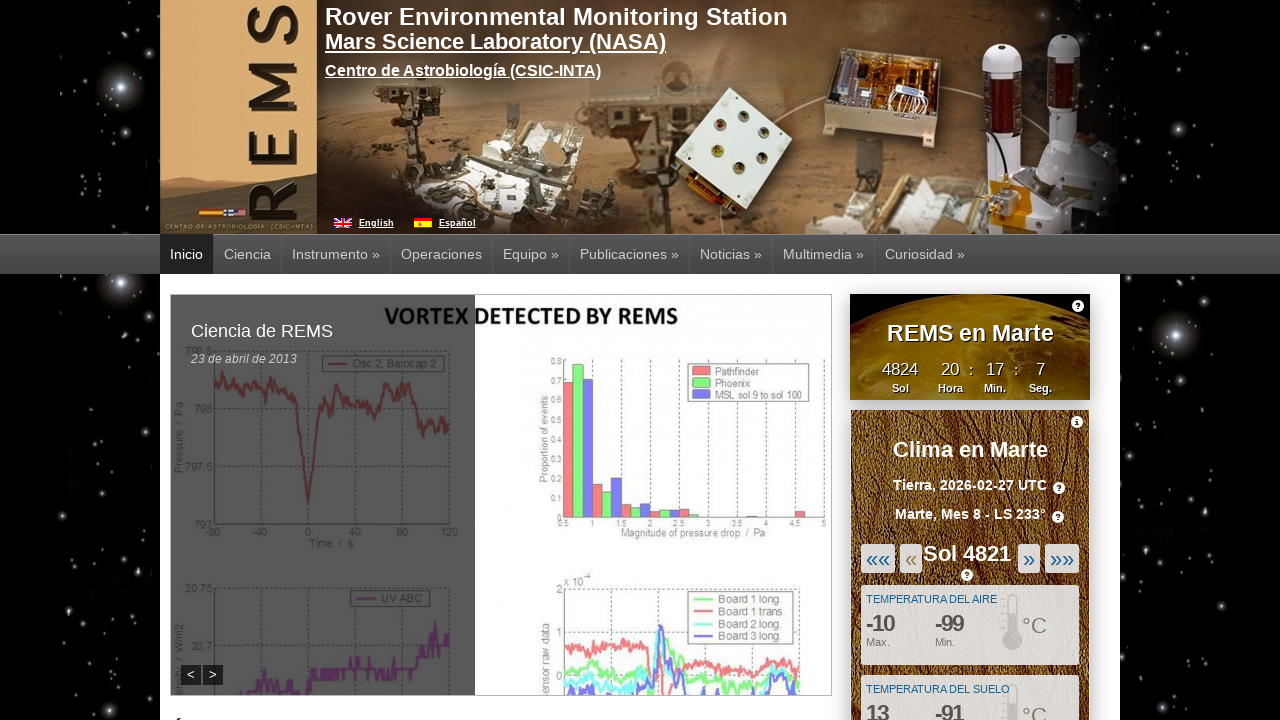

Clicked previous day button (iteration 2/5) at (911, 558) on #mw-previous
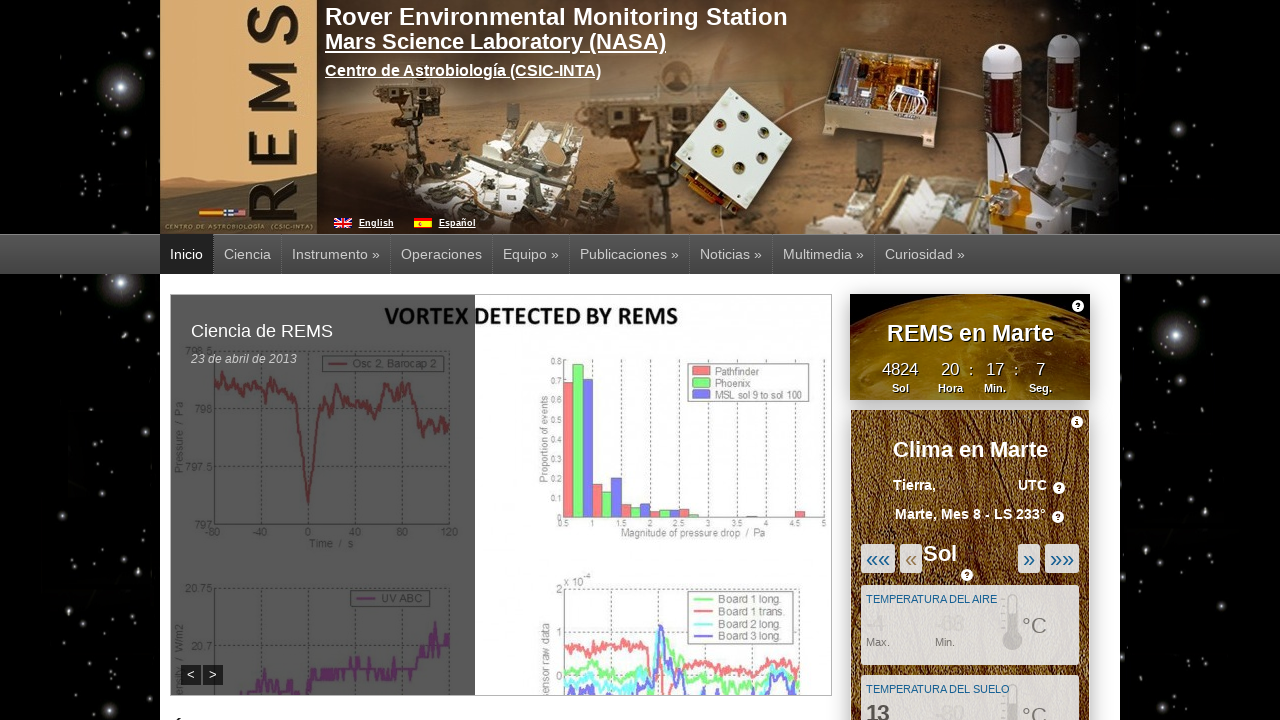

Waited for slide update animation to complete
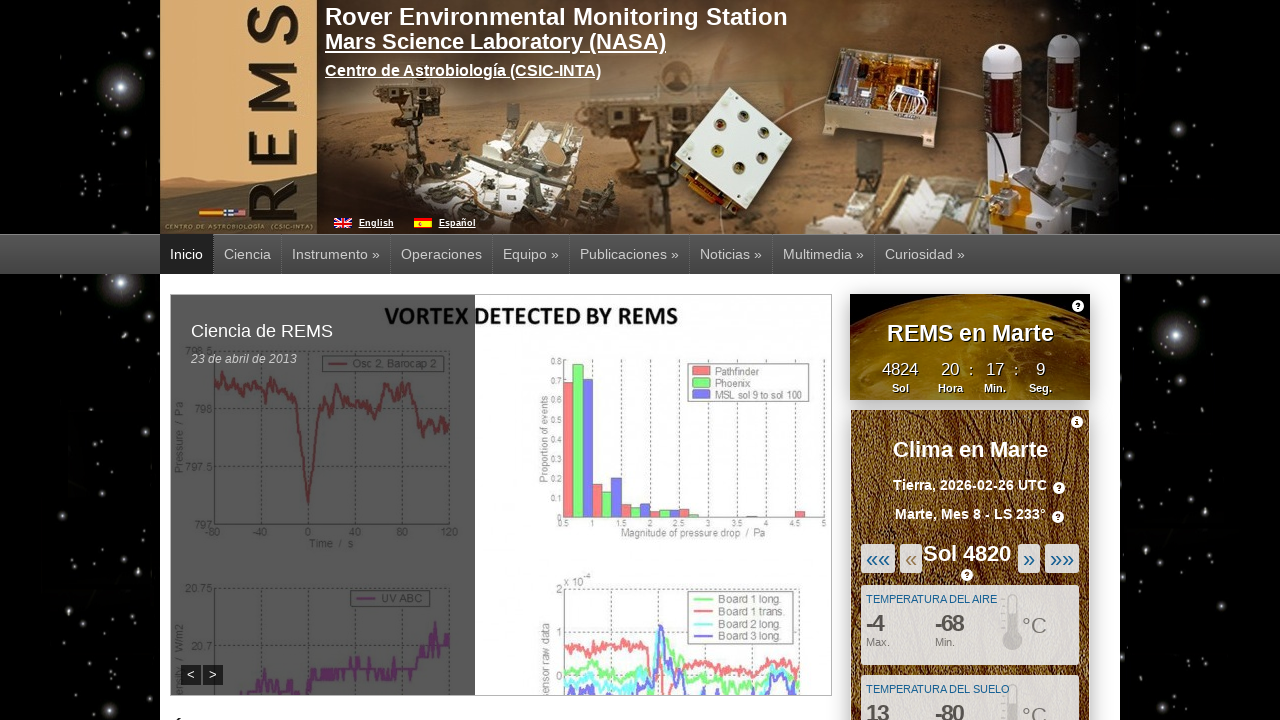

Verified main slide is still visible after navigation (day 2 of 5)
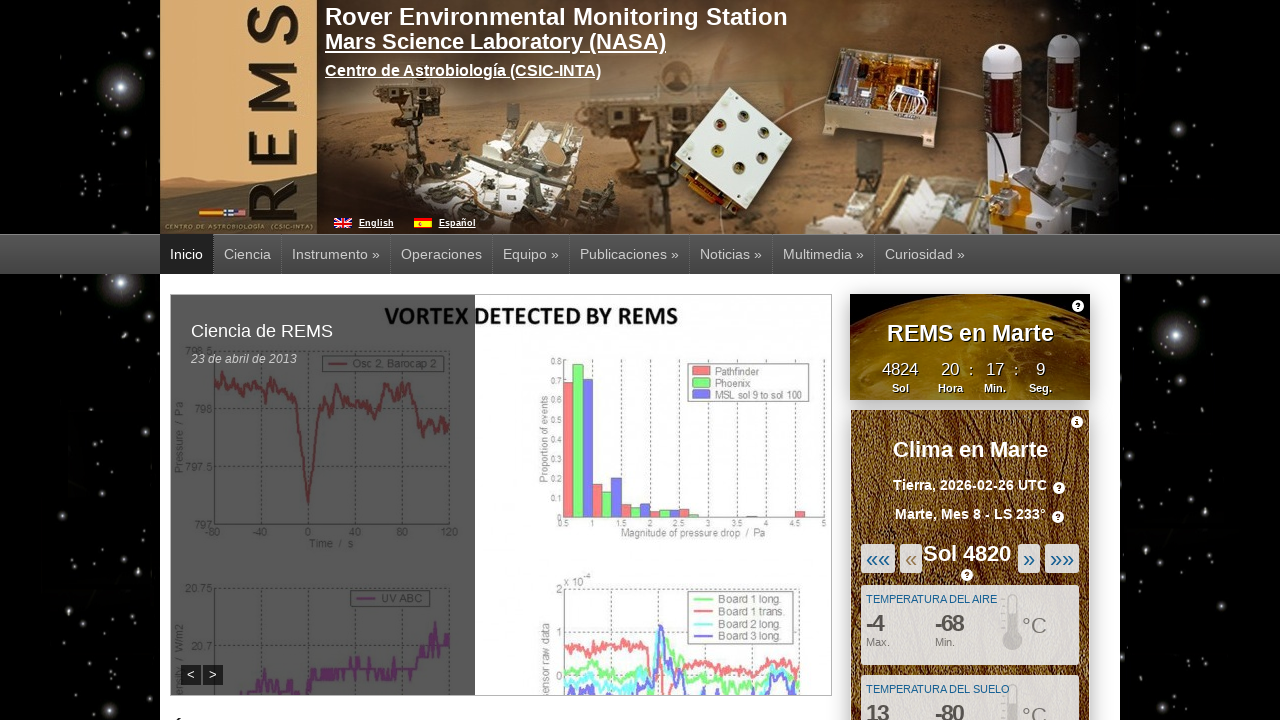

Clicked previous day button (iteration 3/5) at (911, 558) on #mw-previous
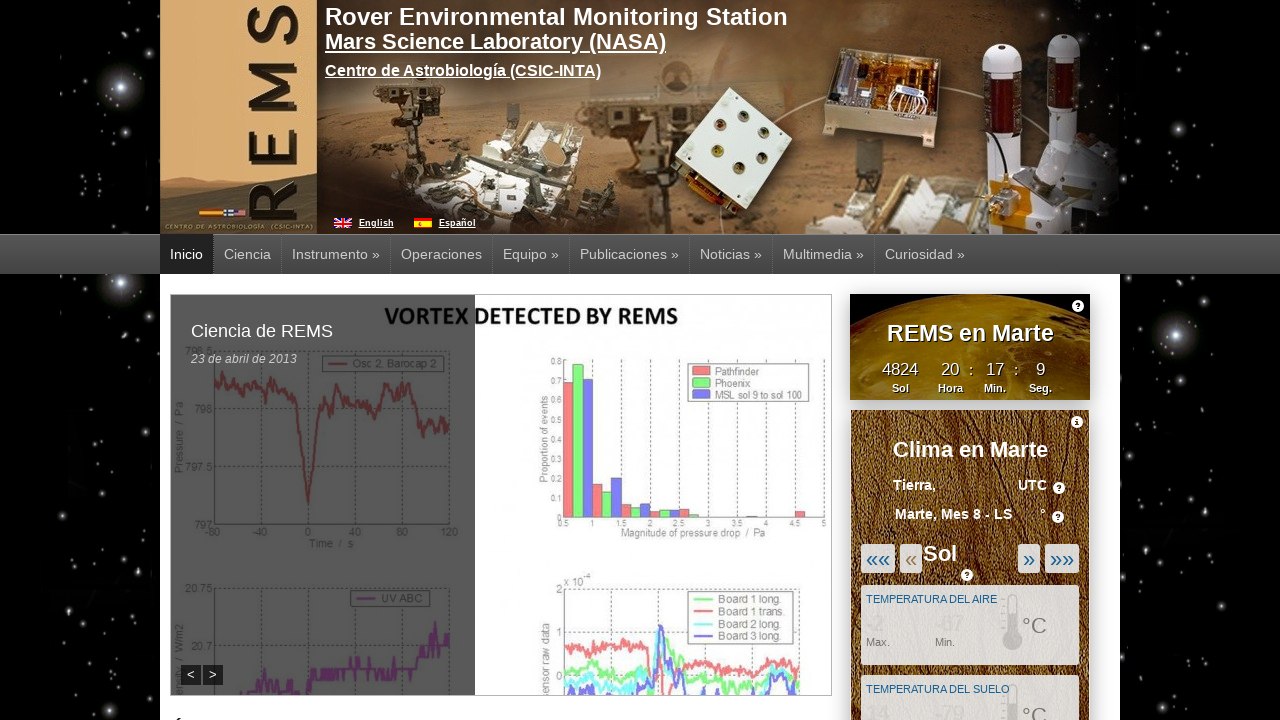

Waited for slide update animation to complete
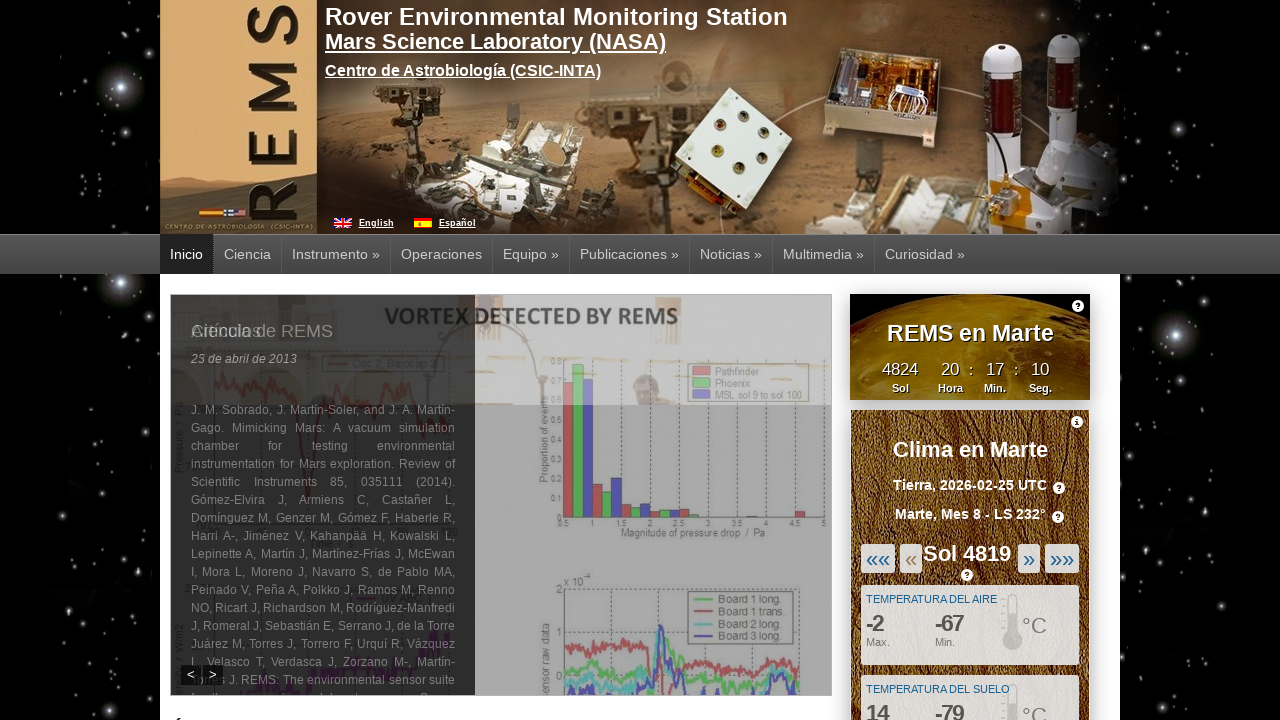

Verified main slide is still visible after navigation (day 3 of 5)
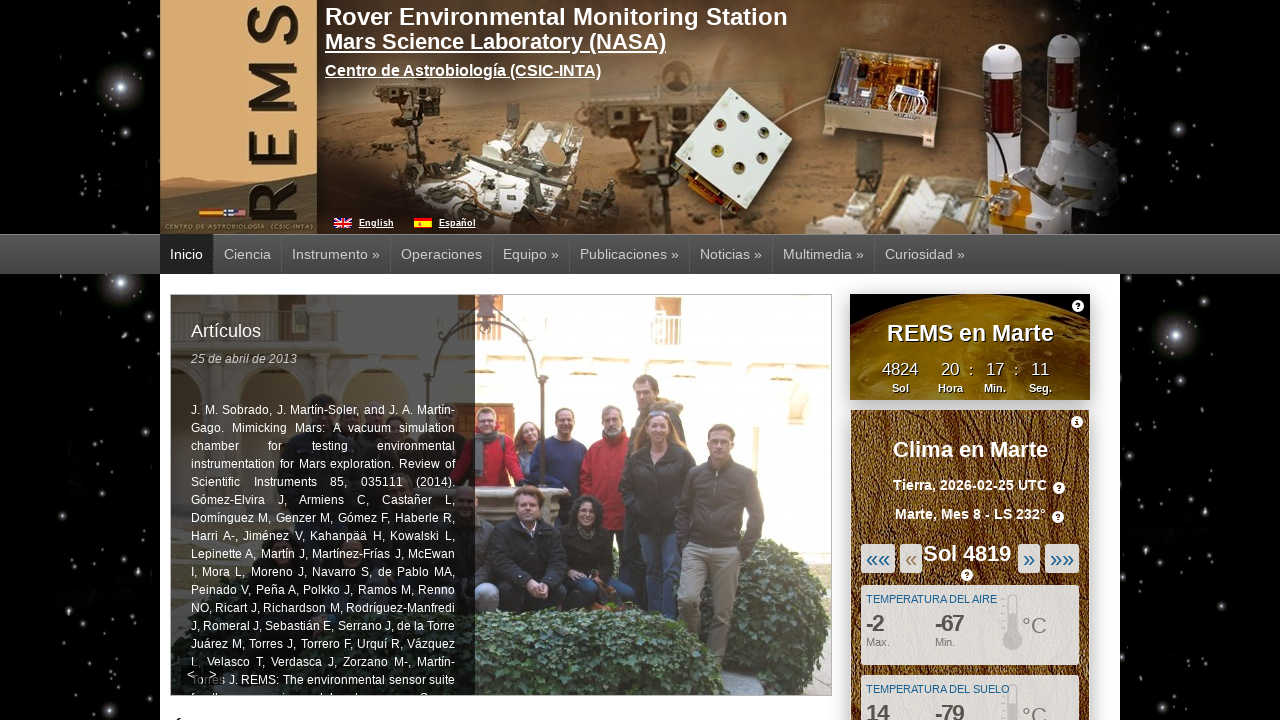

Clicked previous day button (iteration 4/5) at (911, 558) on #mw-previous
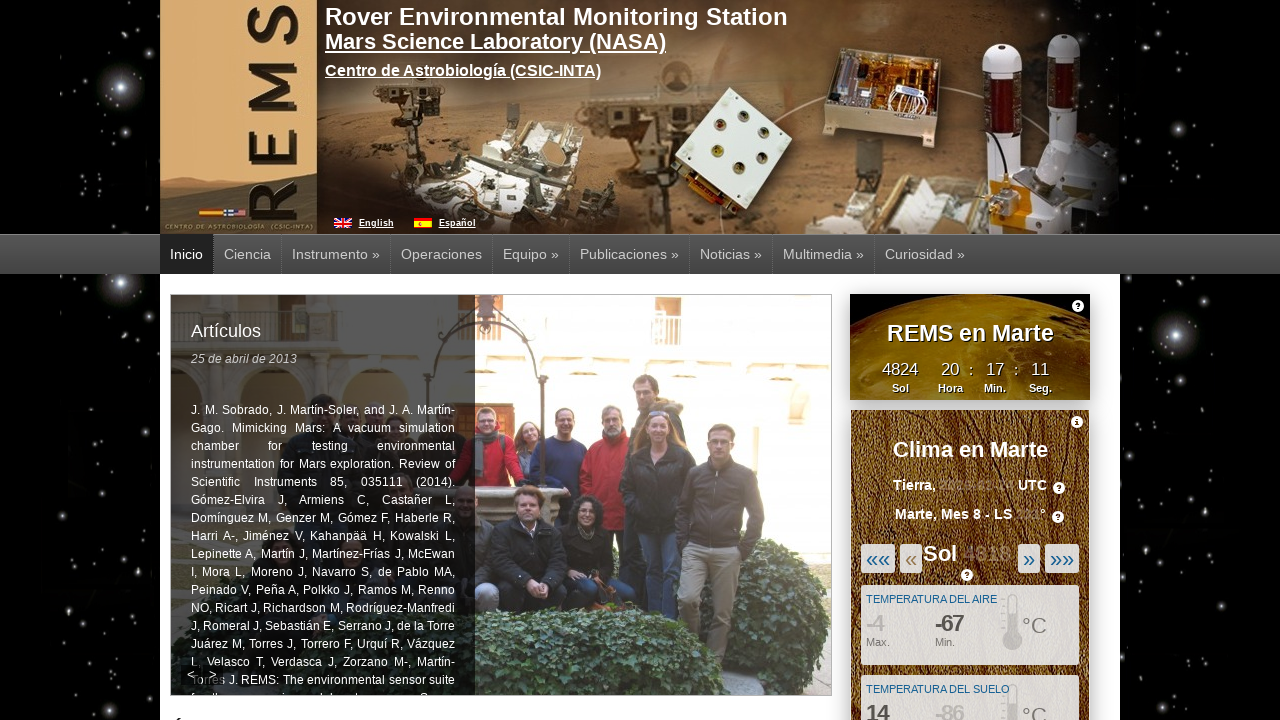

Waited for slide update animation to complete
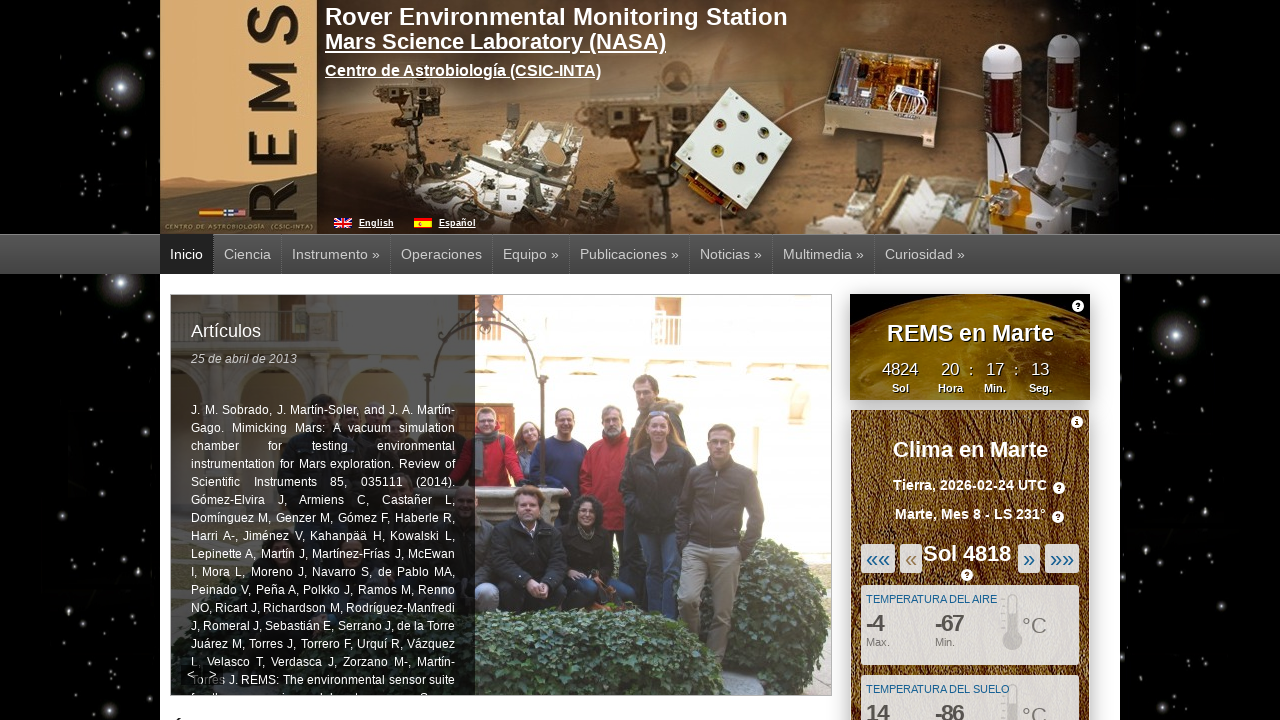

Verified main slide is still visible after navigation (day 4 of 5)
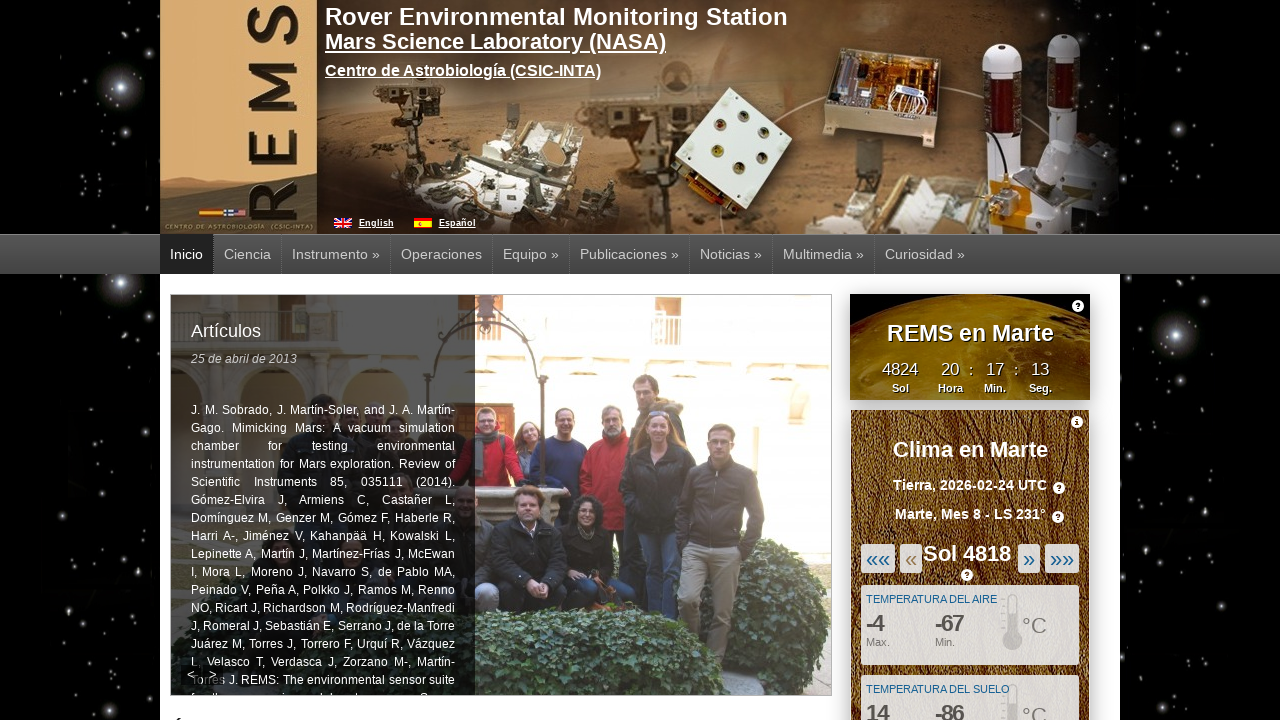

Clicked previous day button (iteration 5/5) at (911, 558) on #mw-previous
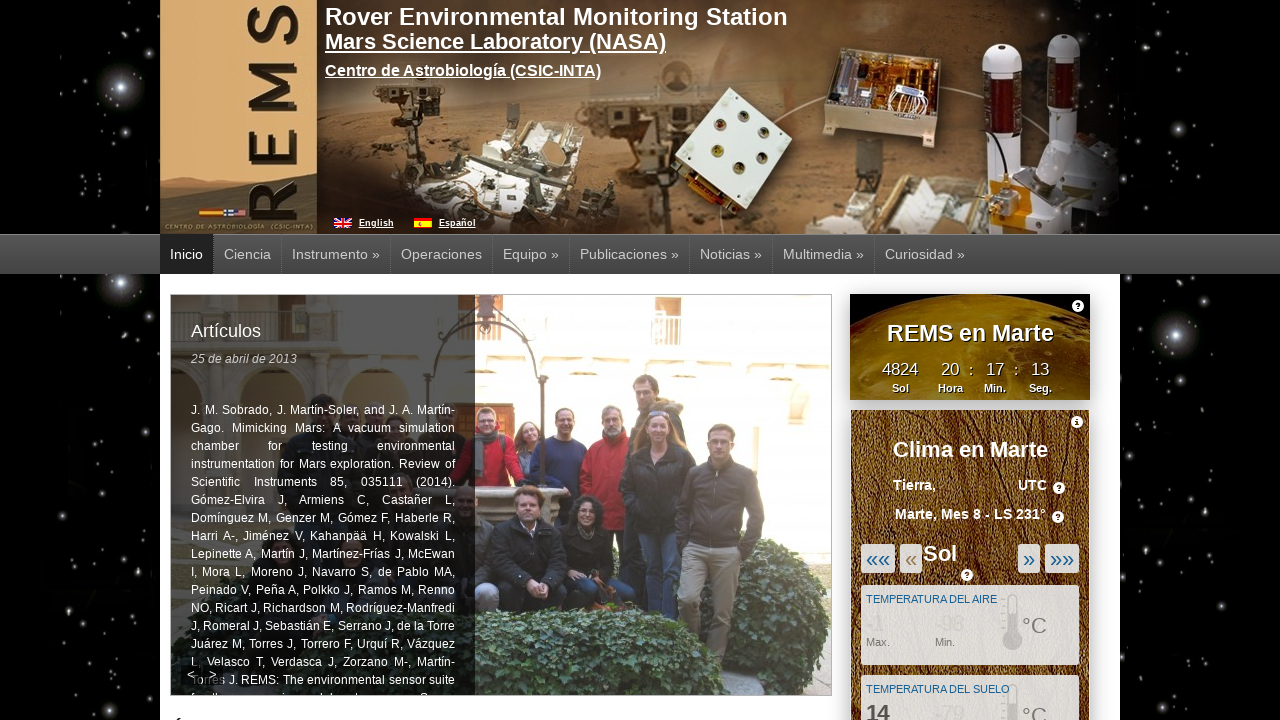

Waited for slide update animation to complete
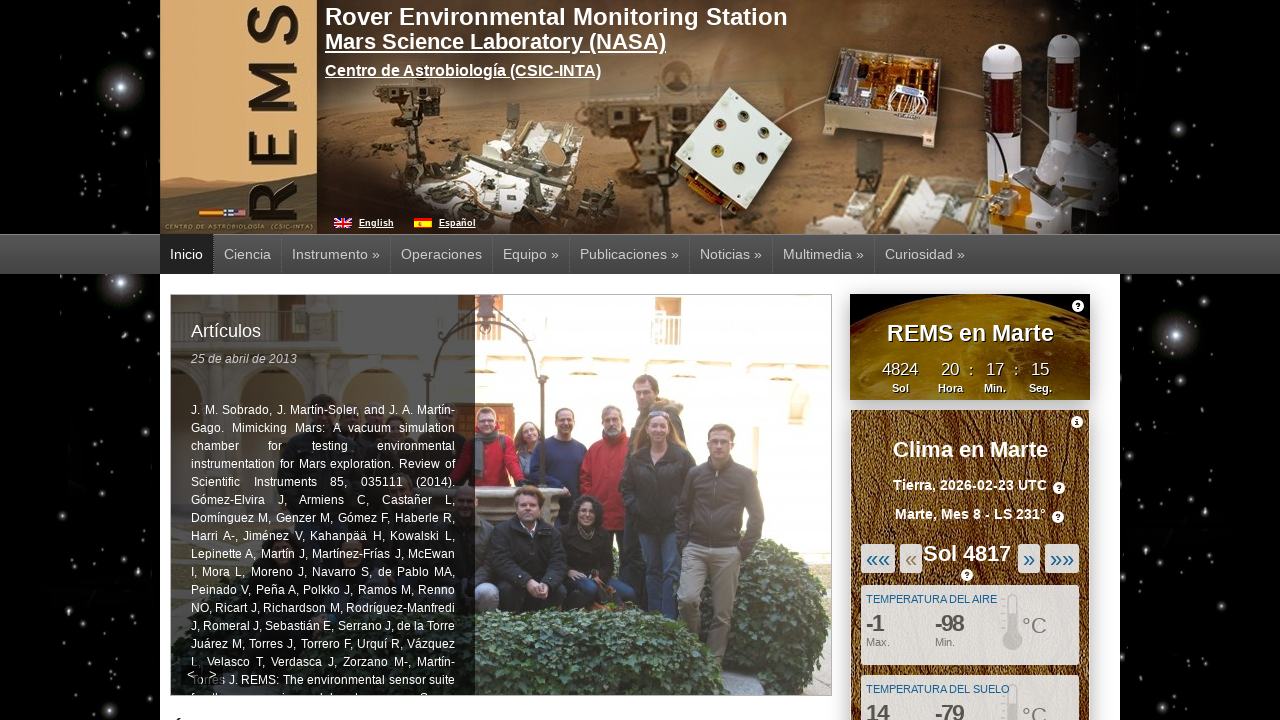

Verified main slide is still visible after navigation (day 5 of 5)
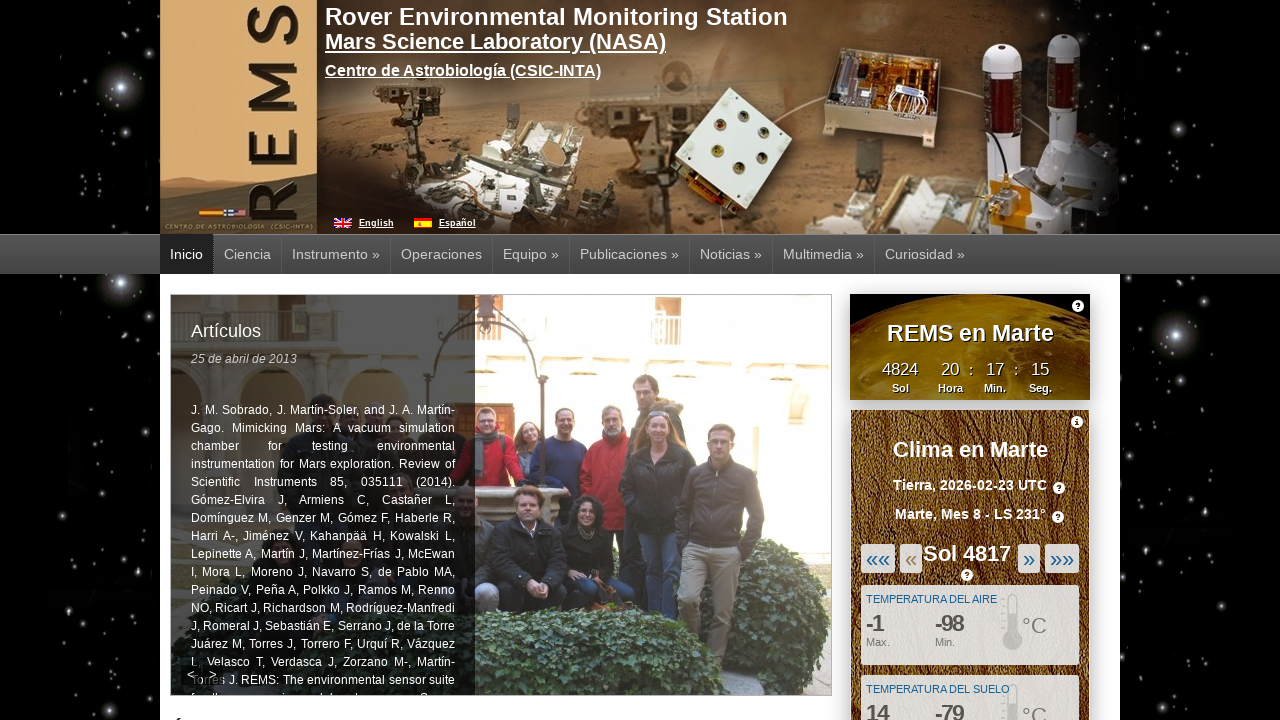

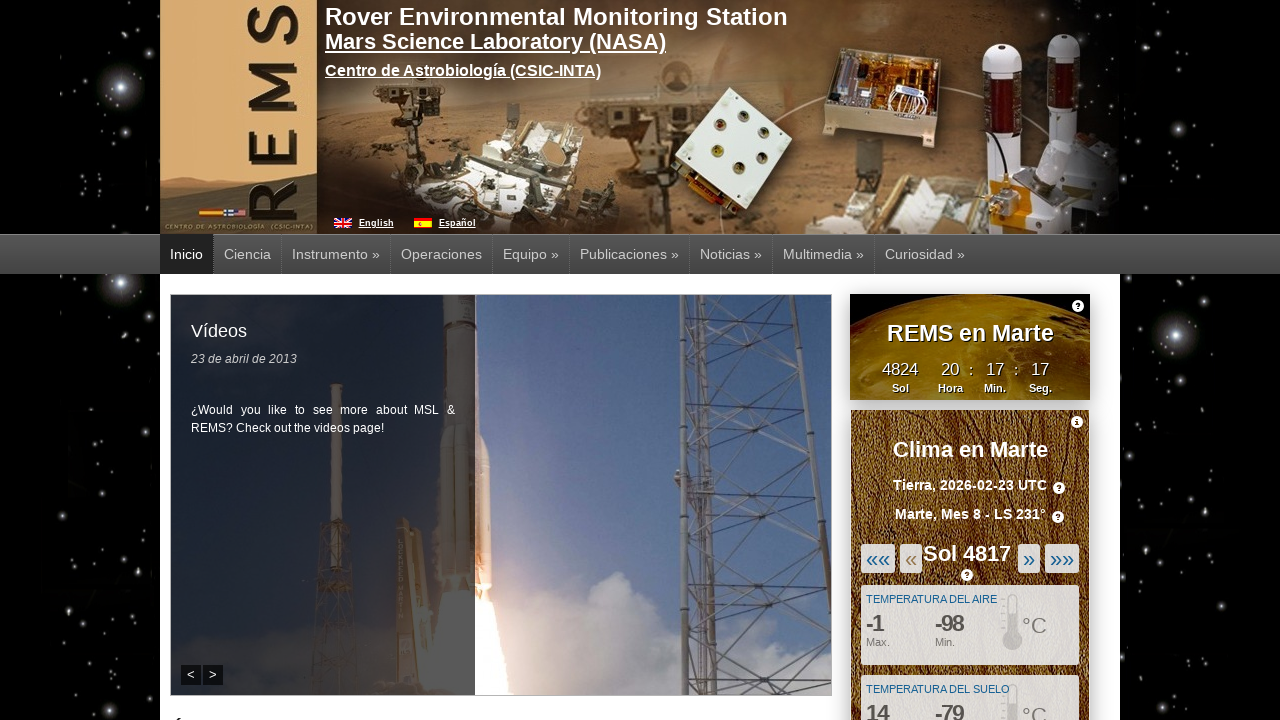